Tests navigation to API page, verifies page elements exist, and interacts with search functionality by typing a query and closing the search modal

Starting URL: https://webdriver.io/

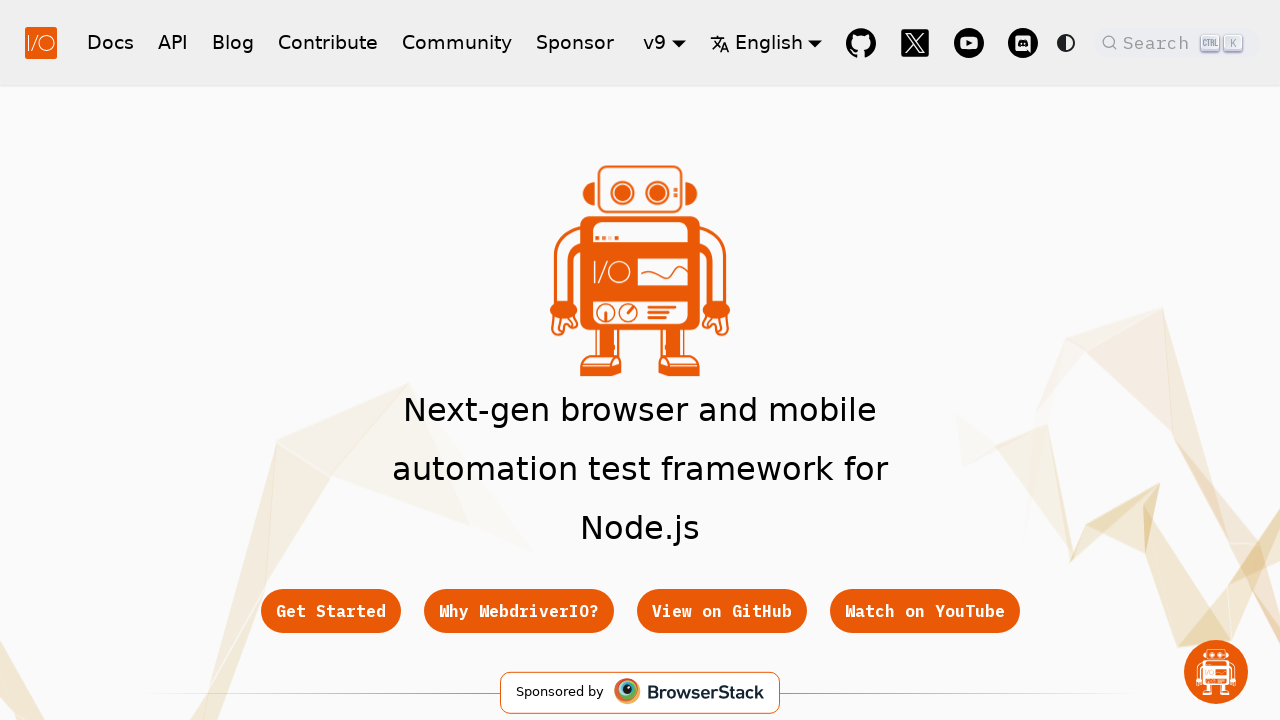

Clicked API link in navigation at (173, 42) on xpath=//*[@id="__docusaurus"]/nav/div[1]/div[1]/a[3]
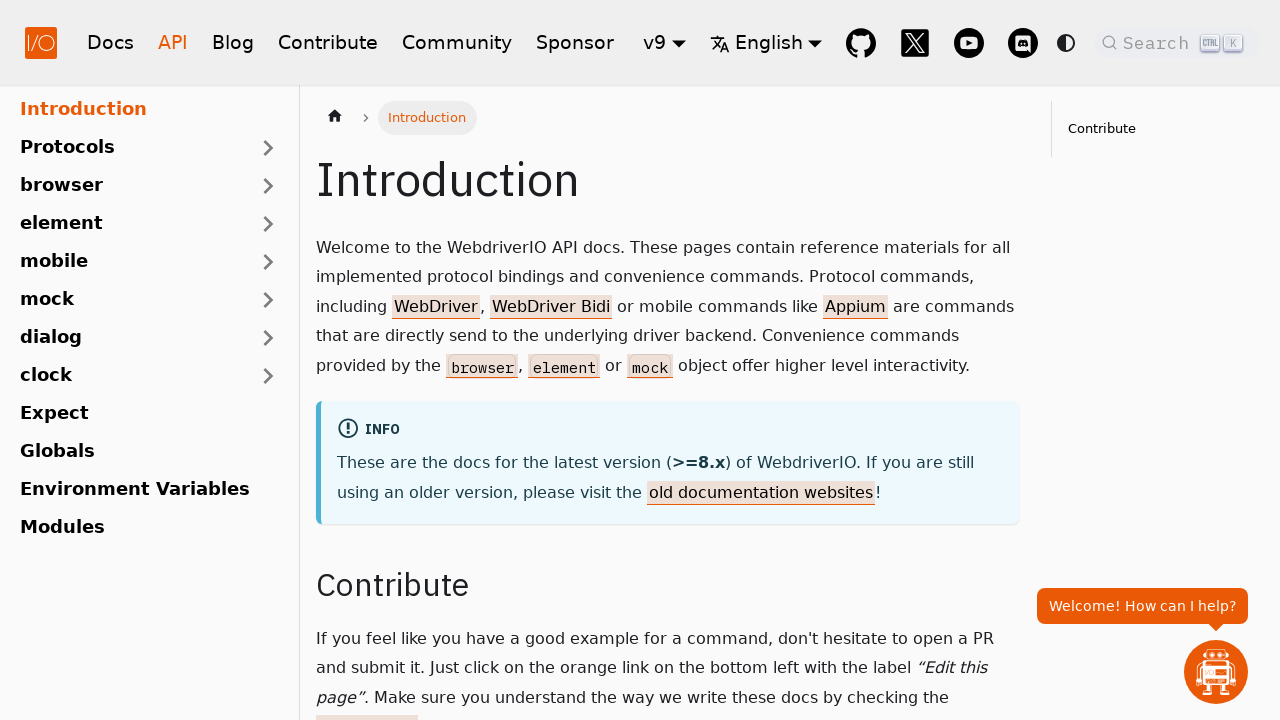

Navigated to API page
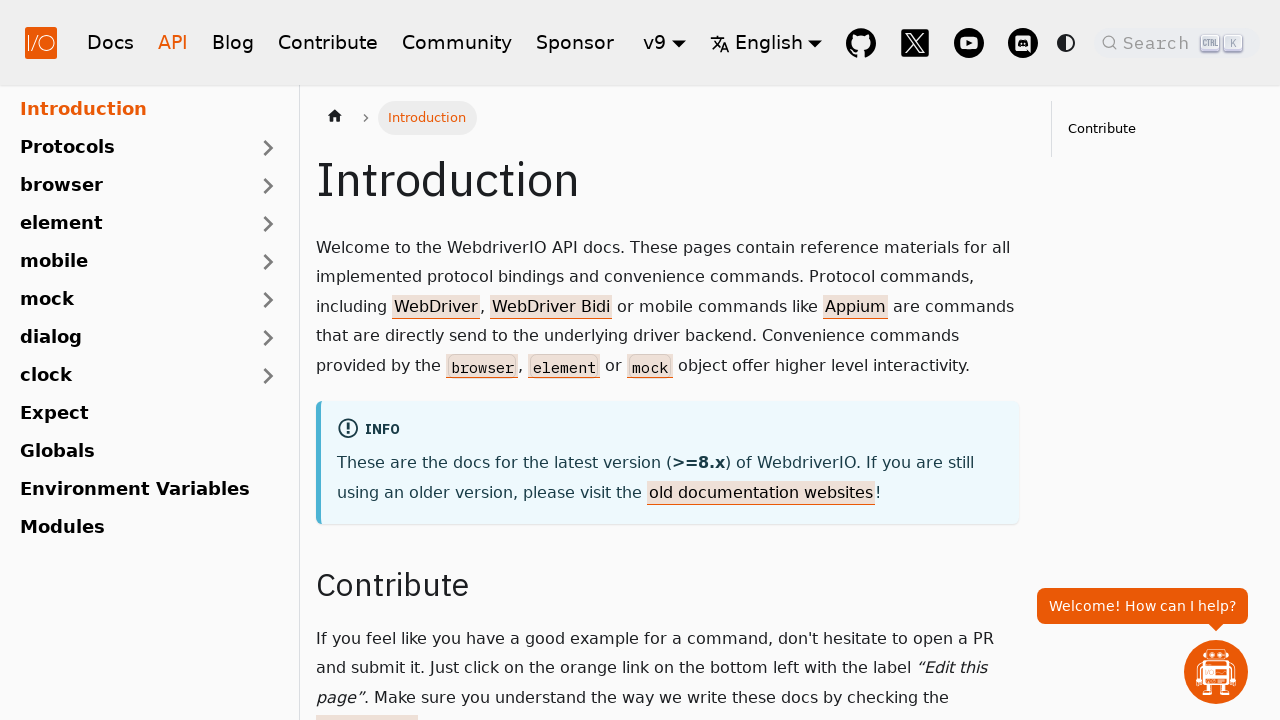

Verified Introduction heading exists on API page
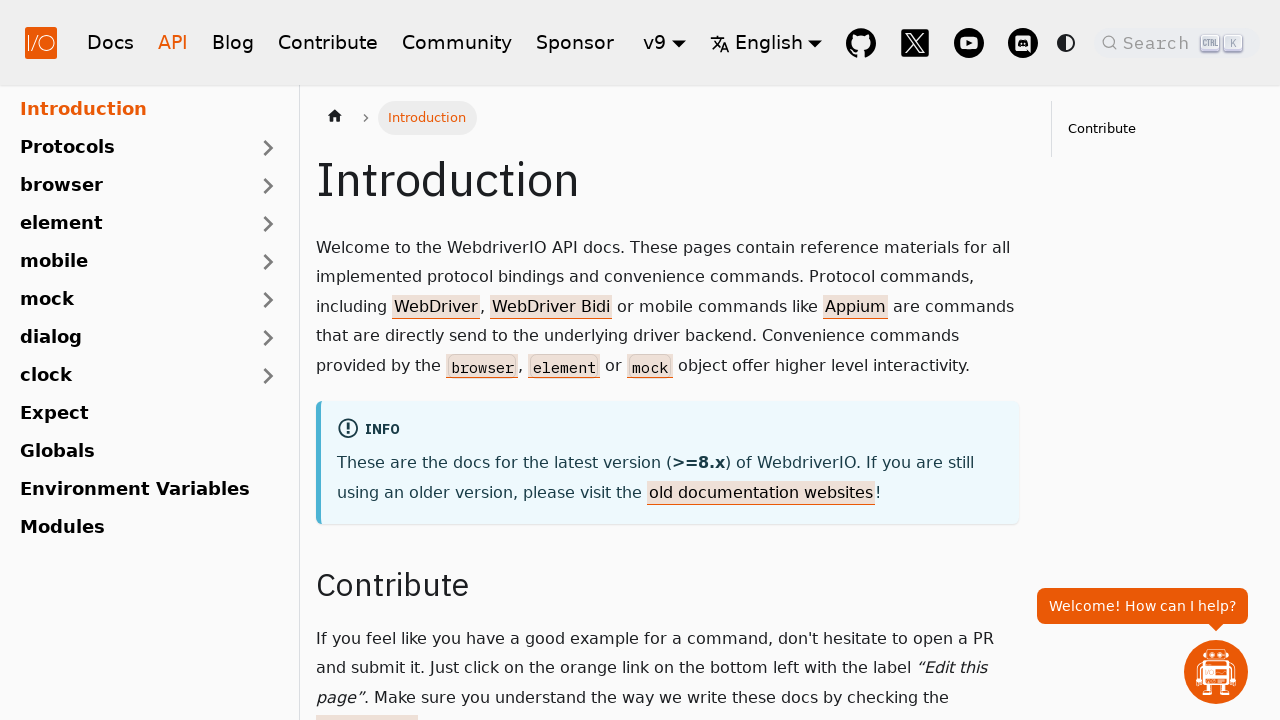

Clicked search button to open search modal at (1159, 42) on xpath=//*[@id="__docusaurus"]/nav/div[1]/div[2]/div[4]/button/span[1]/span
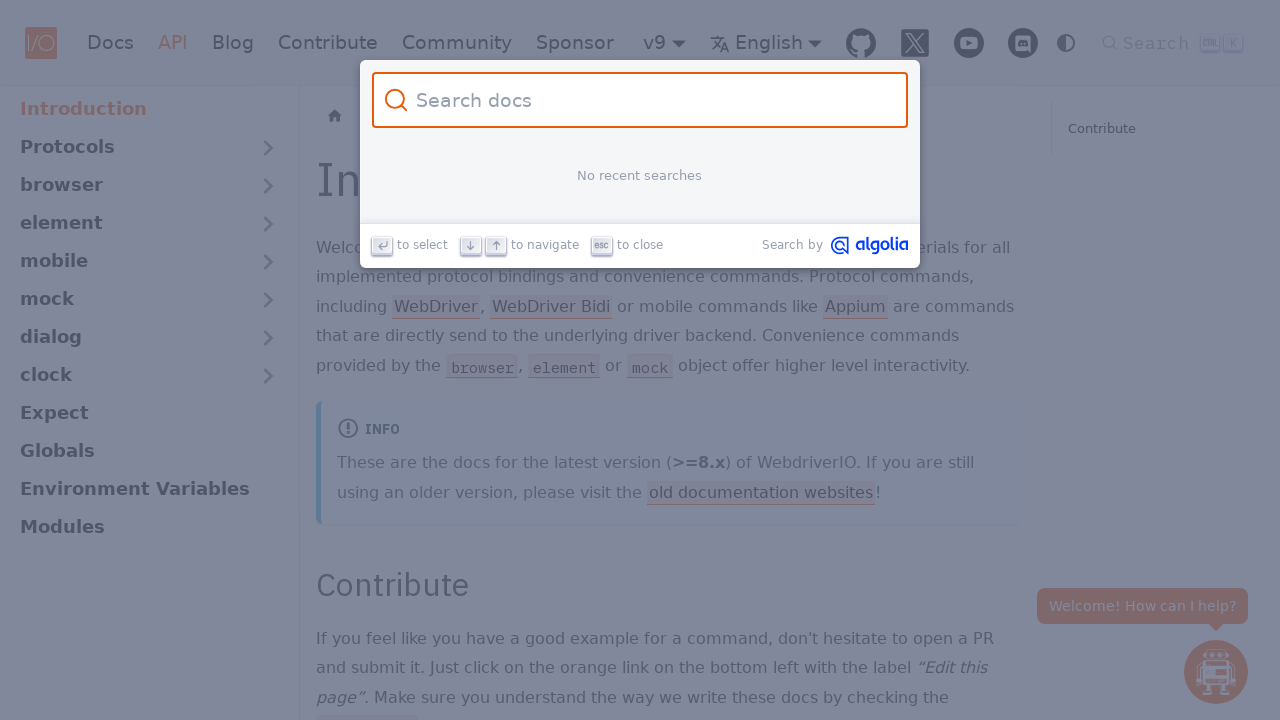

Typed 'All is done' in search input field on #docsearch-input
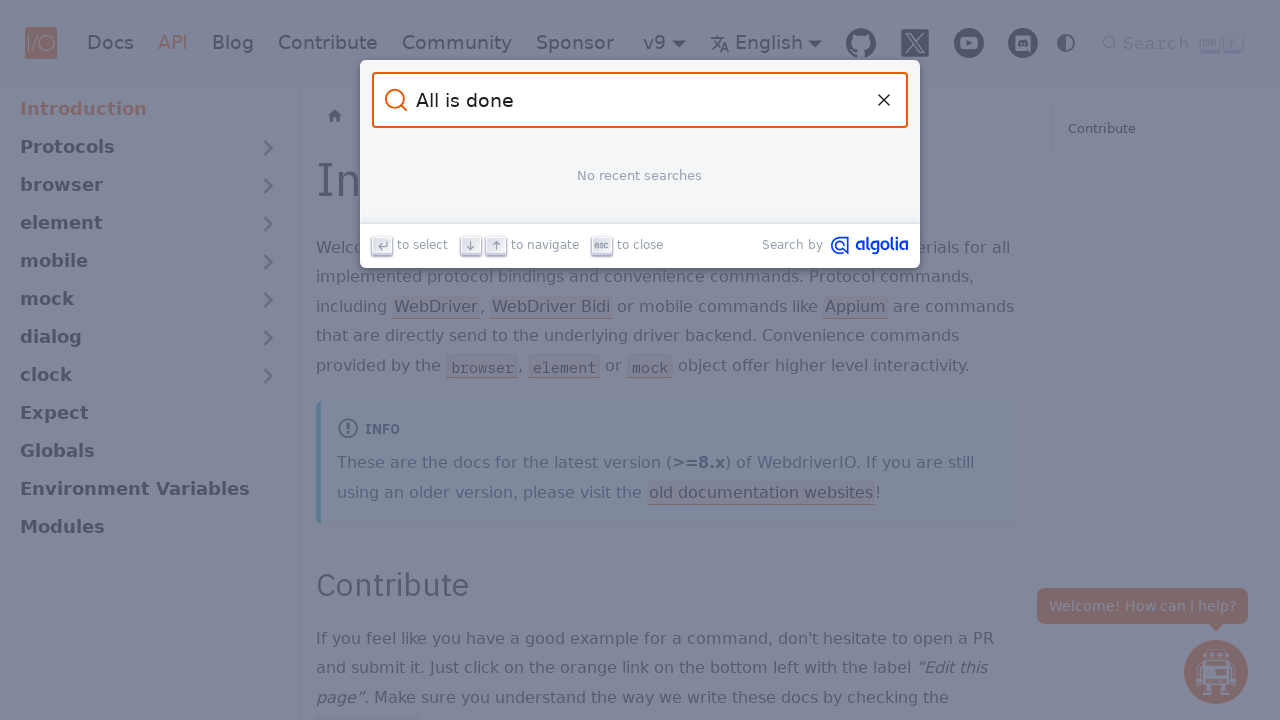

Clicked cross button to close search modal at (884, 100) on xpath=/html/body/div[1]/div/div/header/form/button
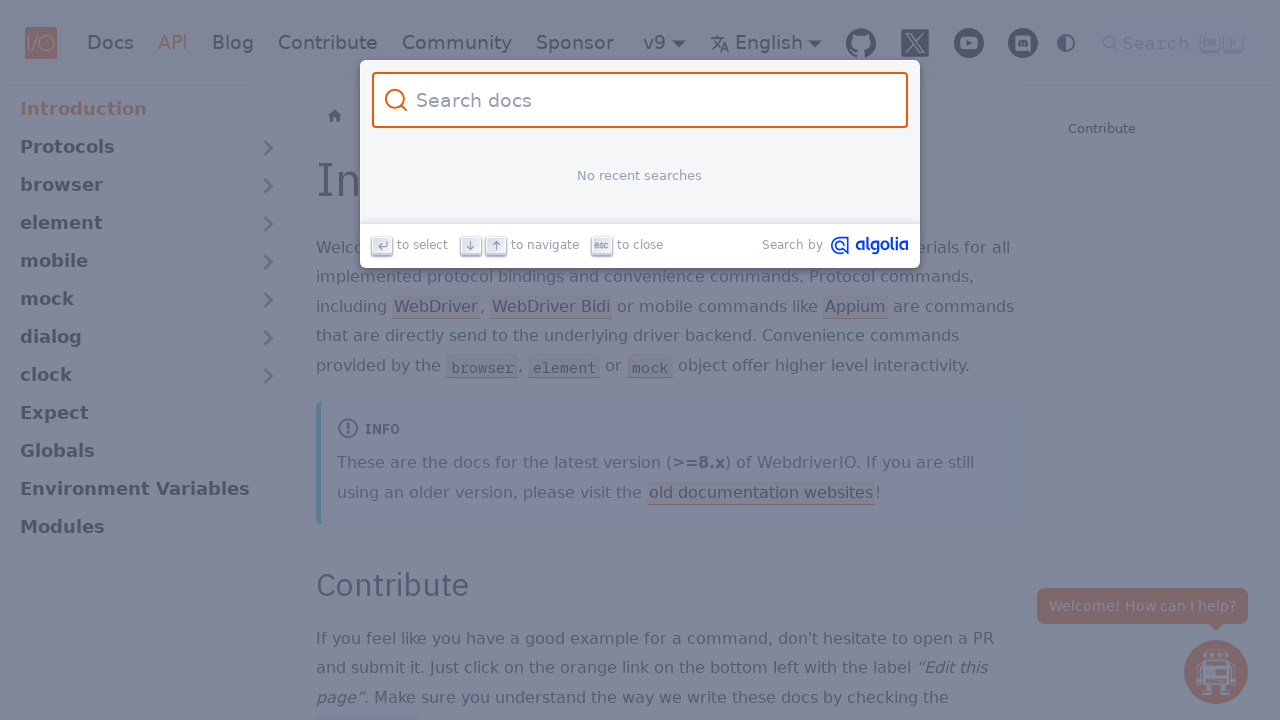

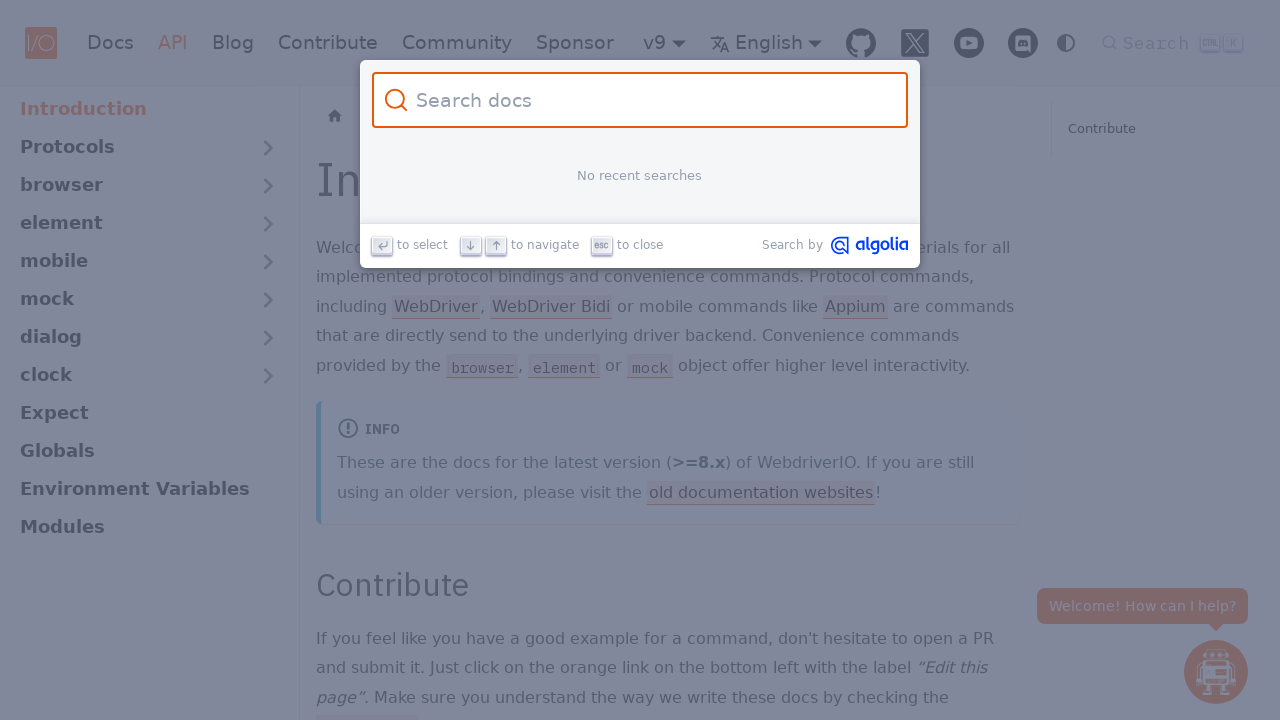